Tests filling a username field in a basic HTML form and submitting it, then verifies the submitted value is displayed correctly

Starting URL: https://testpages.eviltester.com/styled/basic-html-form-test.html

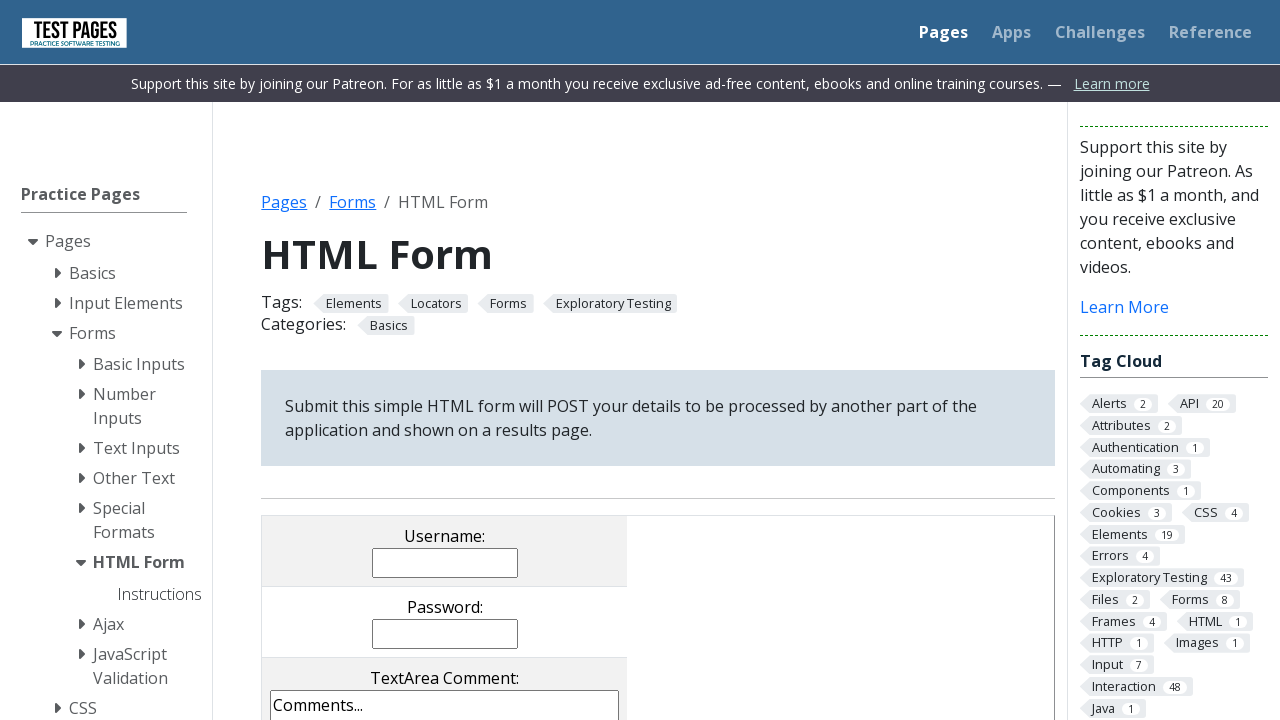

Filled username field with 'Evgeniia' on input[name='username']
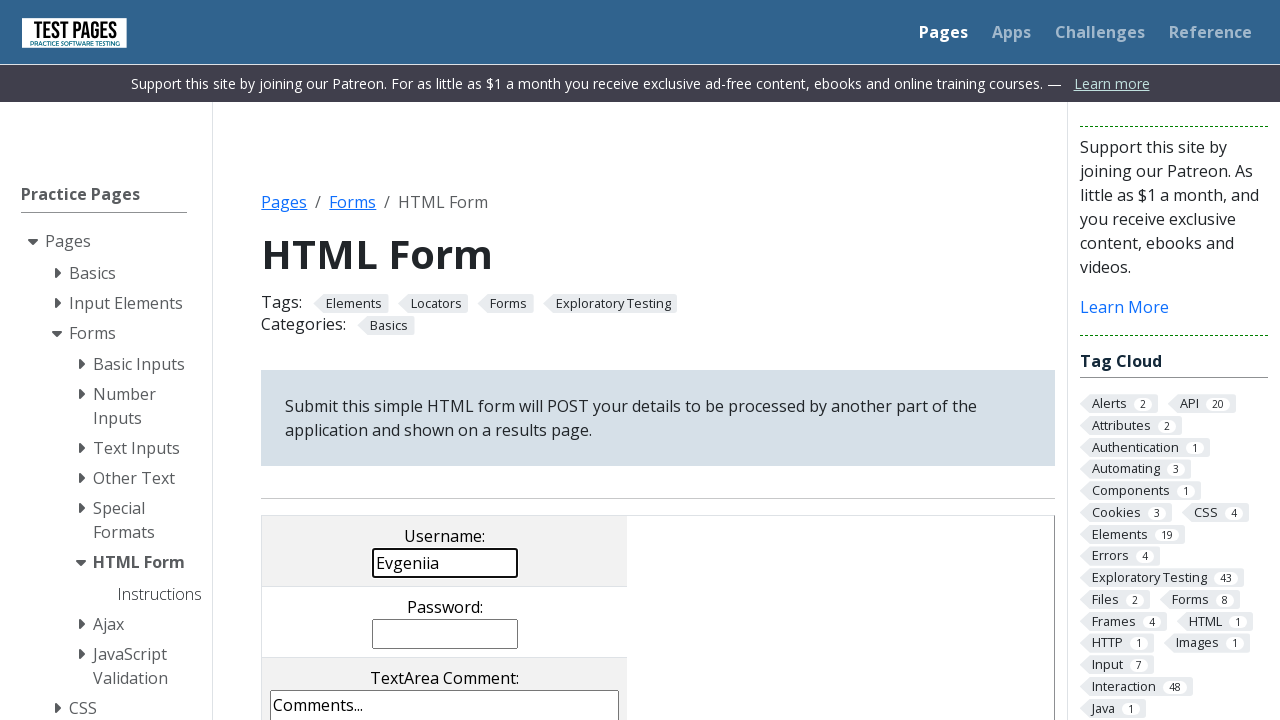

Clicked submit button to submit the form at (504, 360) on input[value='submit']
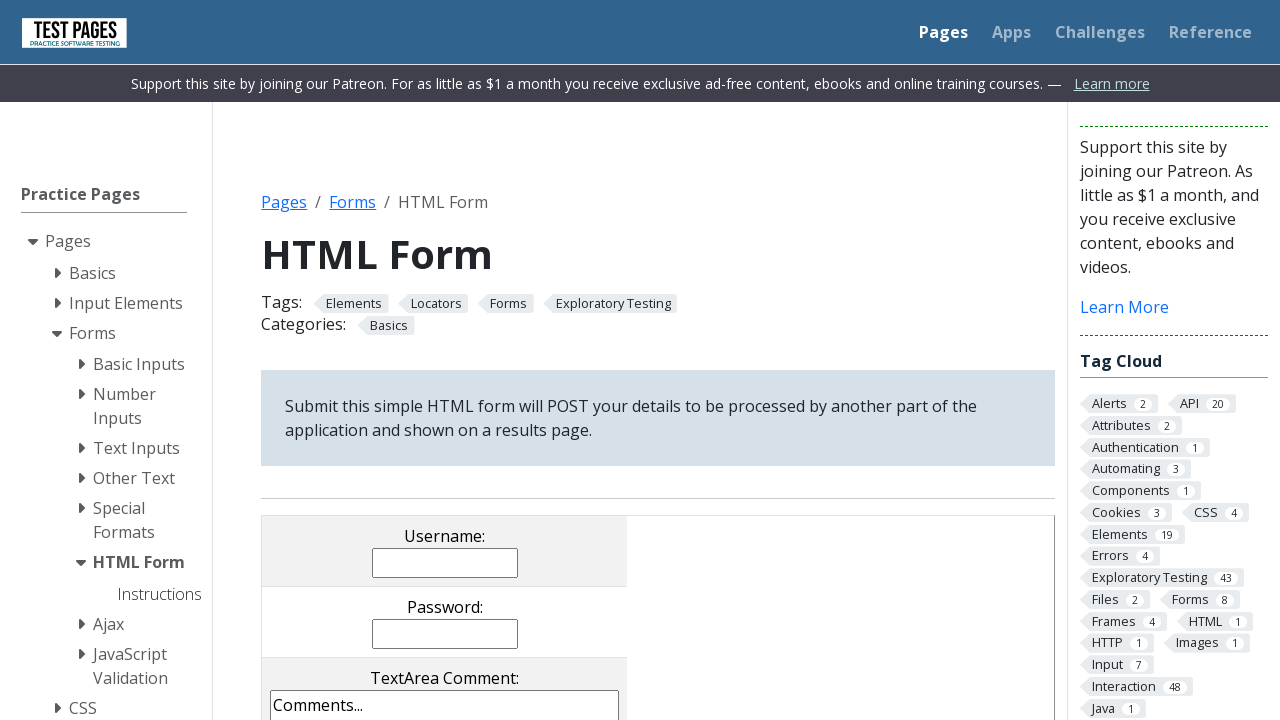

Verified that submitted username value is displayed
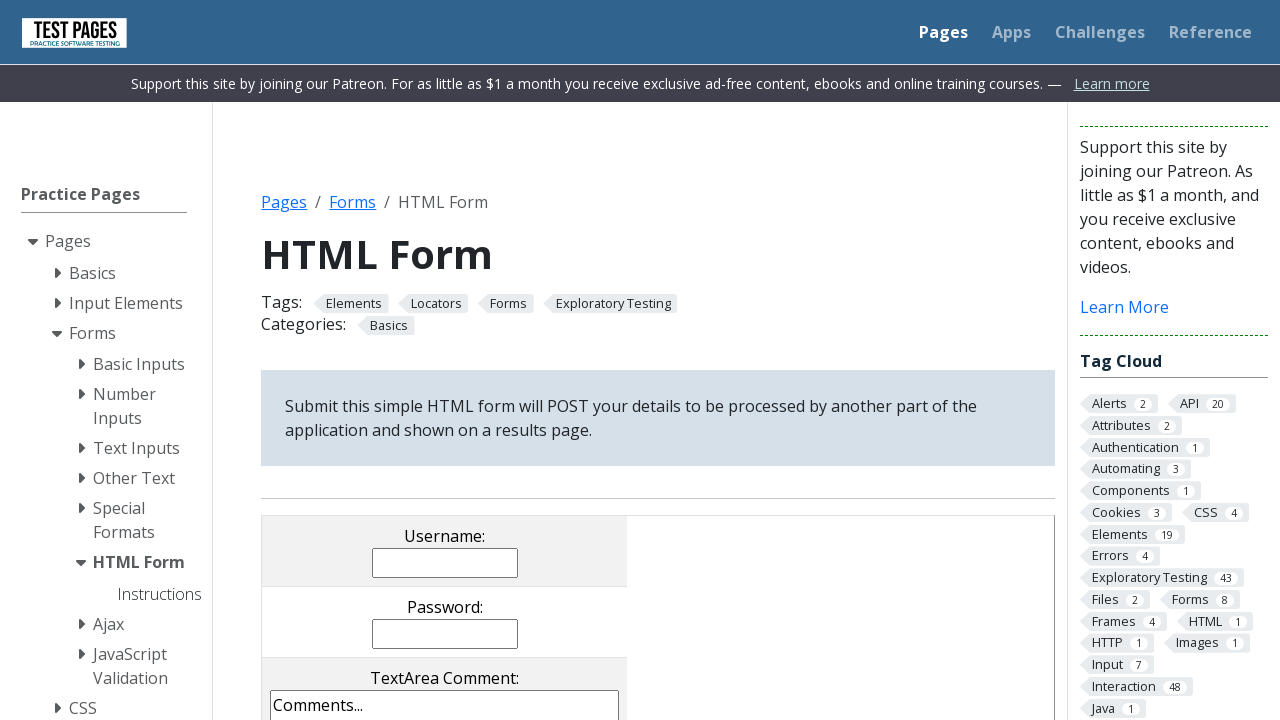

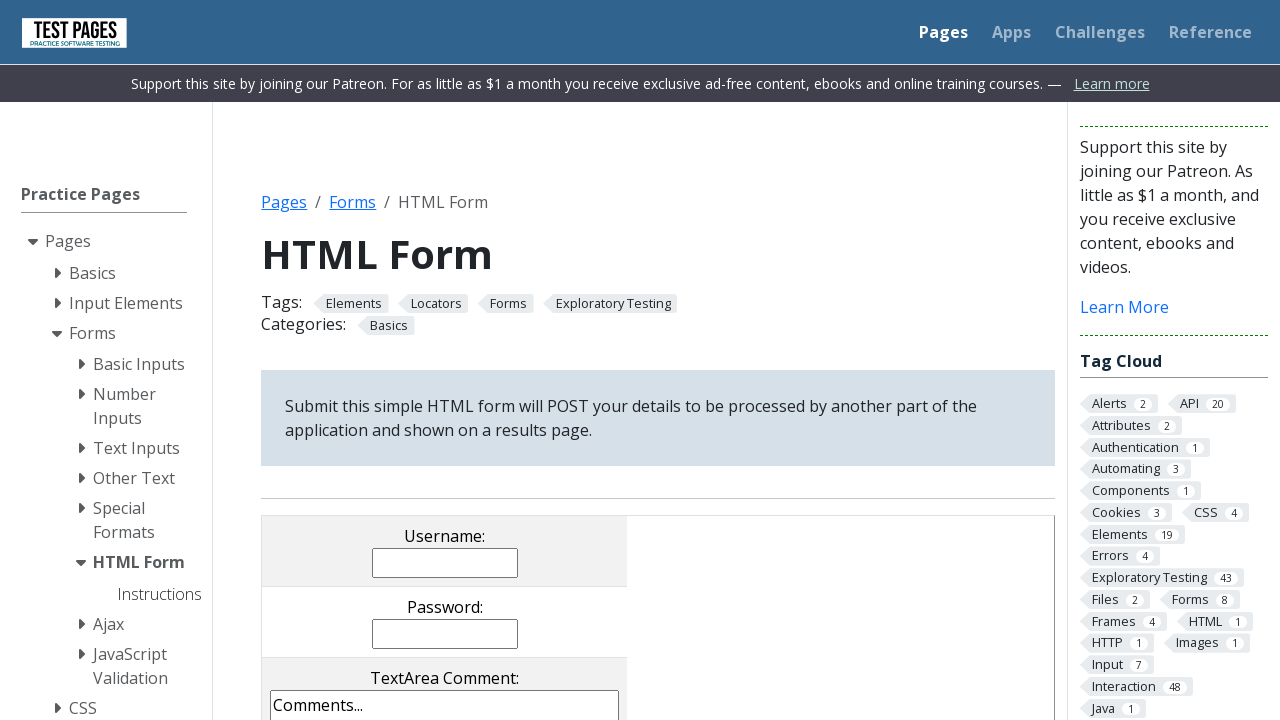